Navigates to WebdriverIO website and verifies the Get Started button is displayed

Starting URL: https://webdriver.io

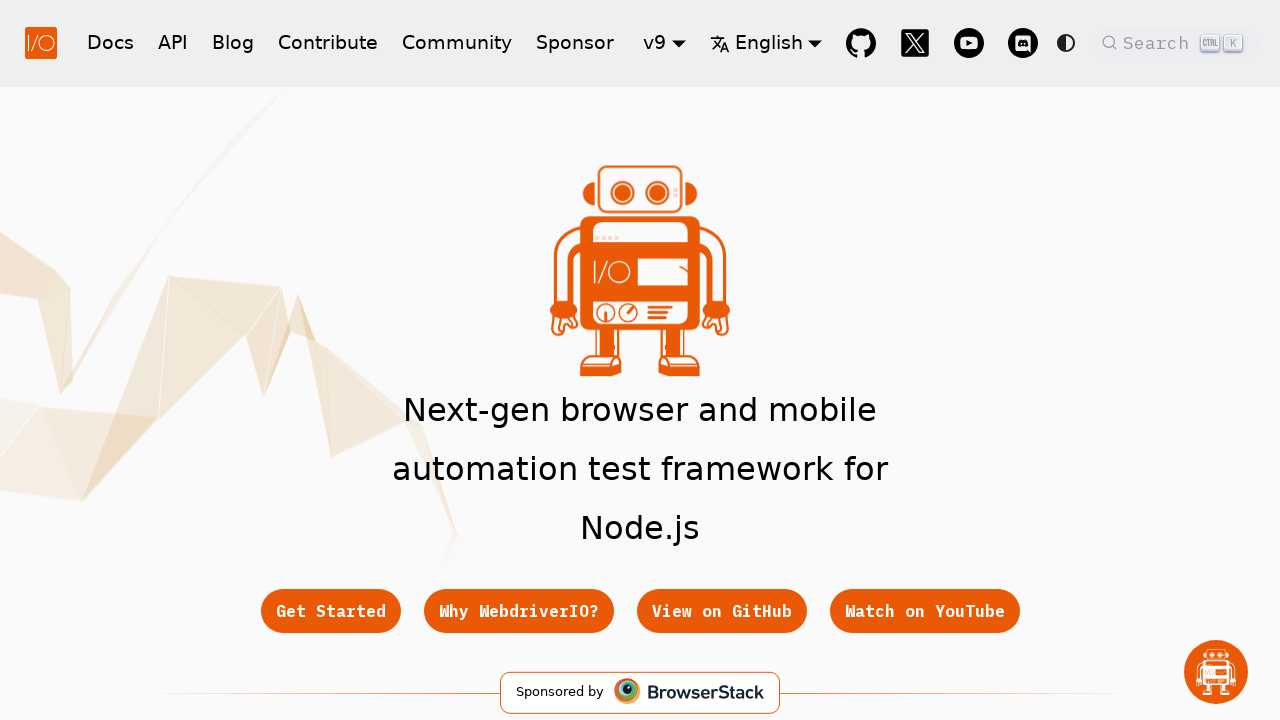

Navigated to WebdriverIO website
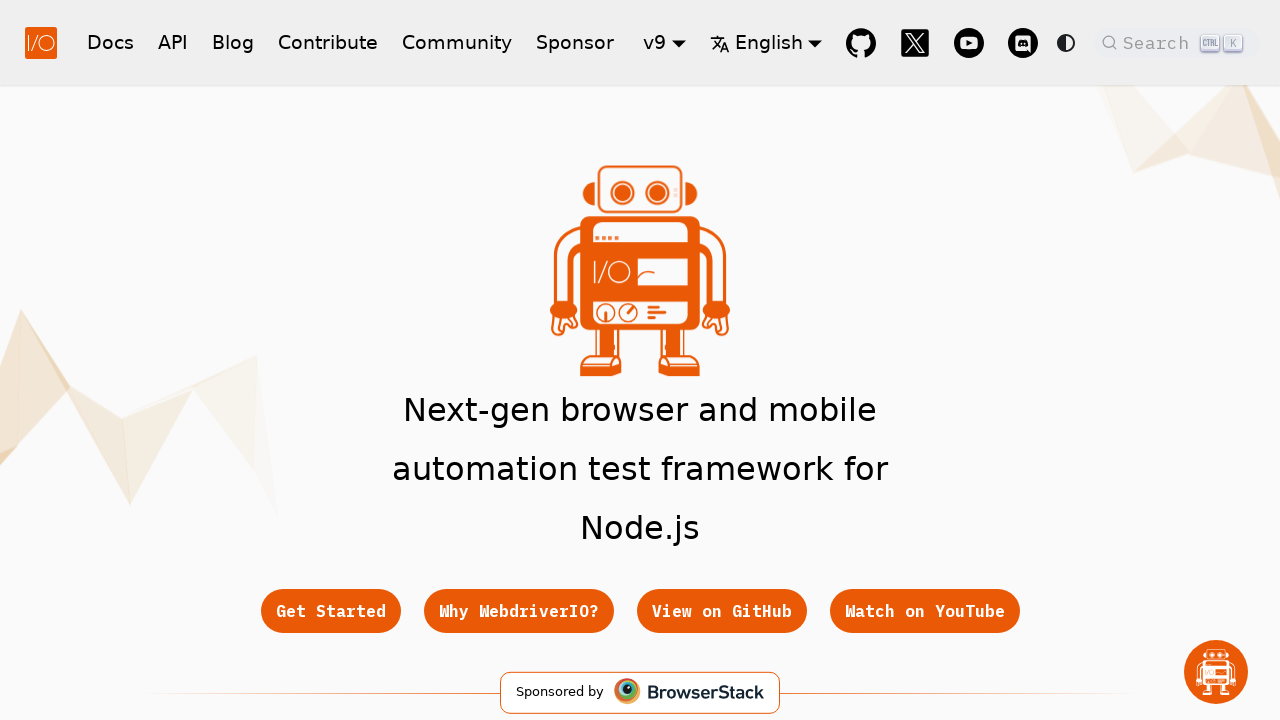

Get Started button became visible
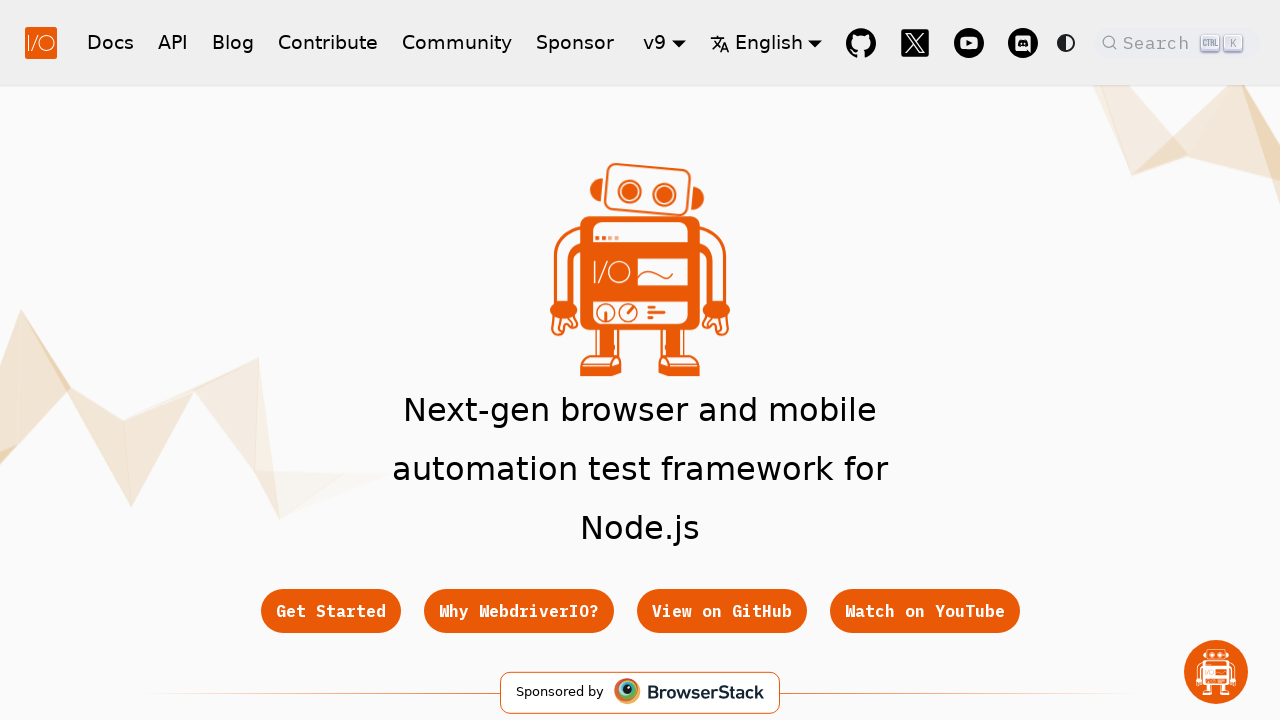

Verified Get Started button is displayed
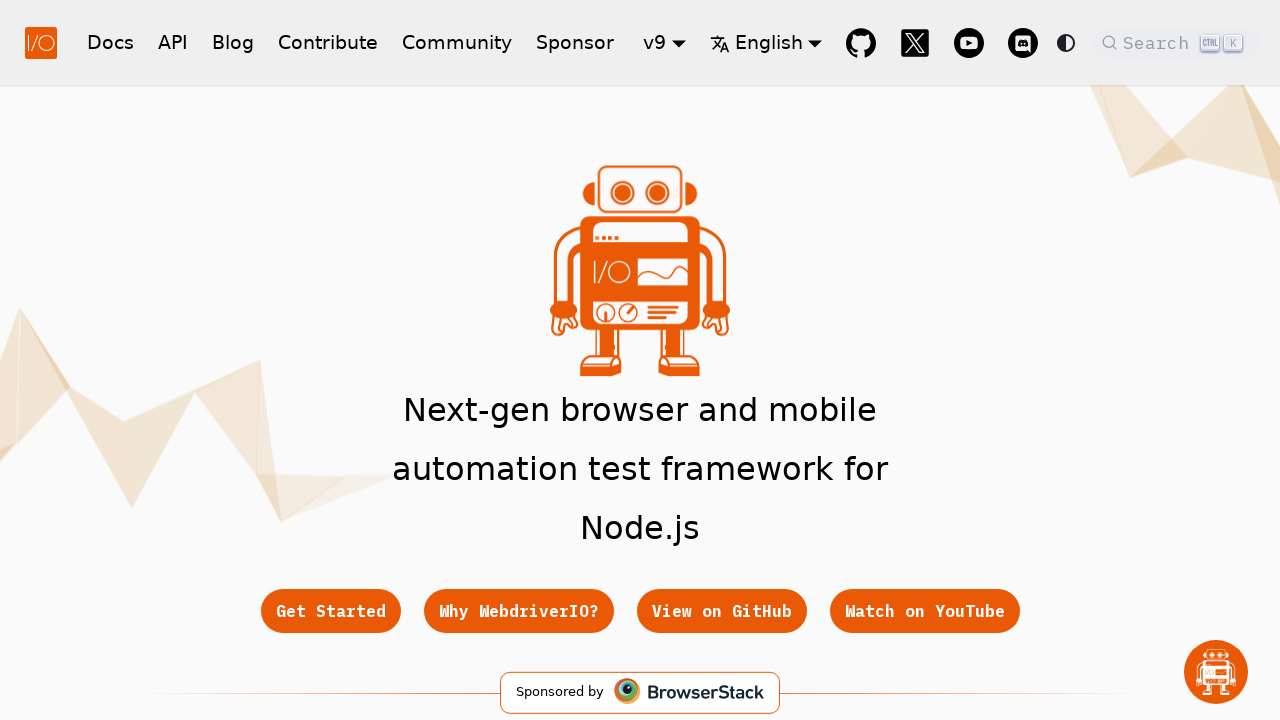

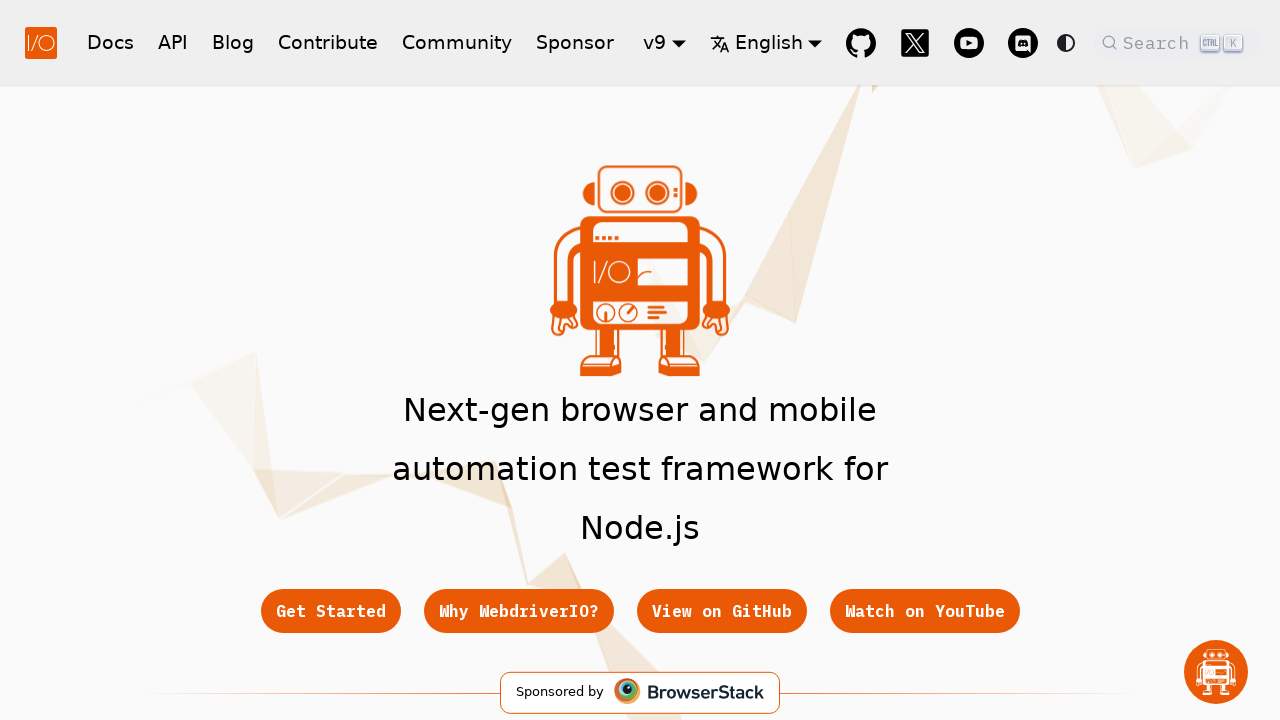